Tests navigation to the registration page by clicking the "Registration / Forgot password" link from the Koel app homepage and verifying the URL changes to the registration page.

Starting URL: https://qa.koel.app/

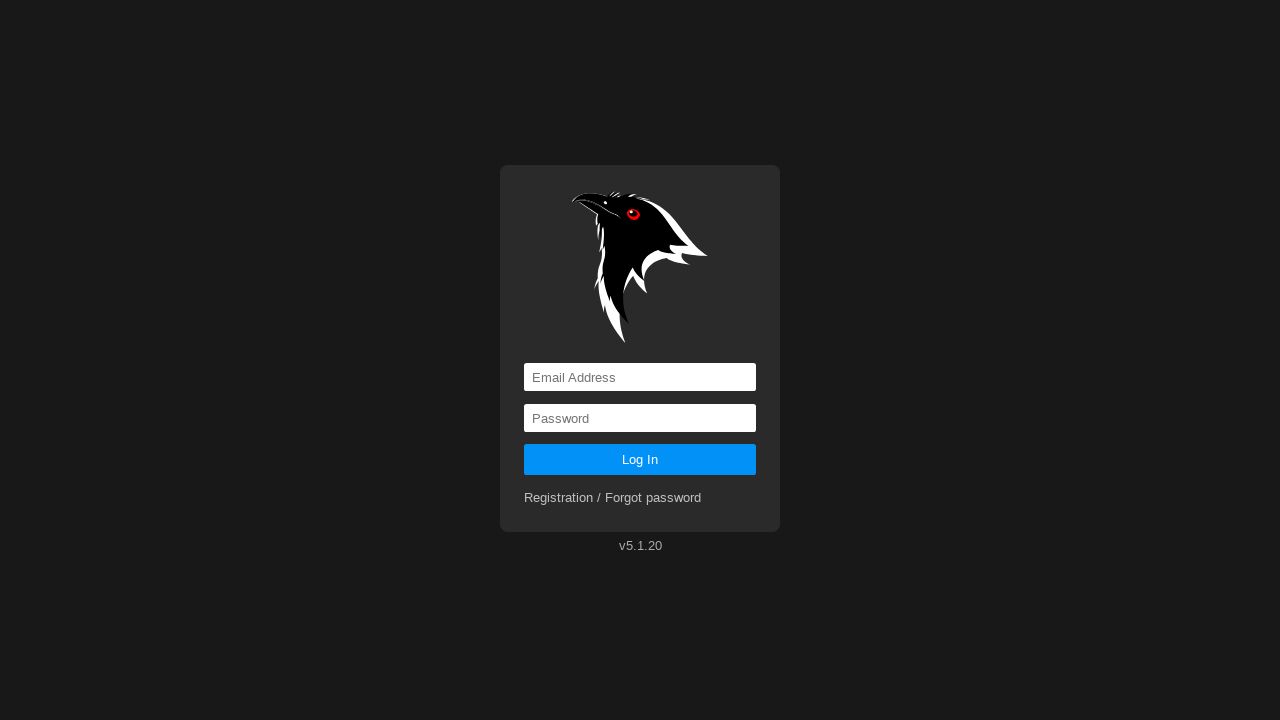

Clicked 'Registration / Forgot password' link at (613, 498) on xpath=//a[contains(text(), 'Registration / Forgot password')]
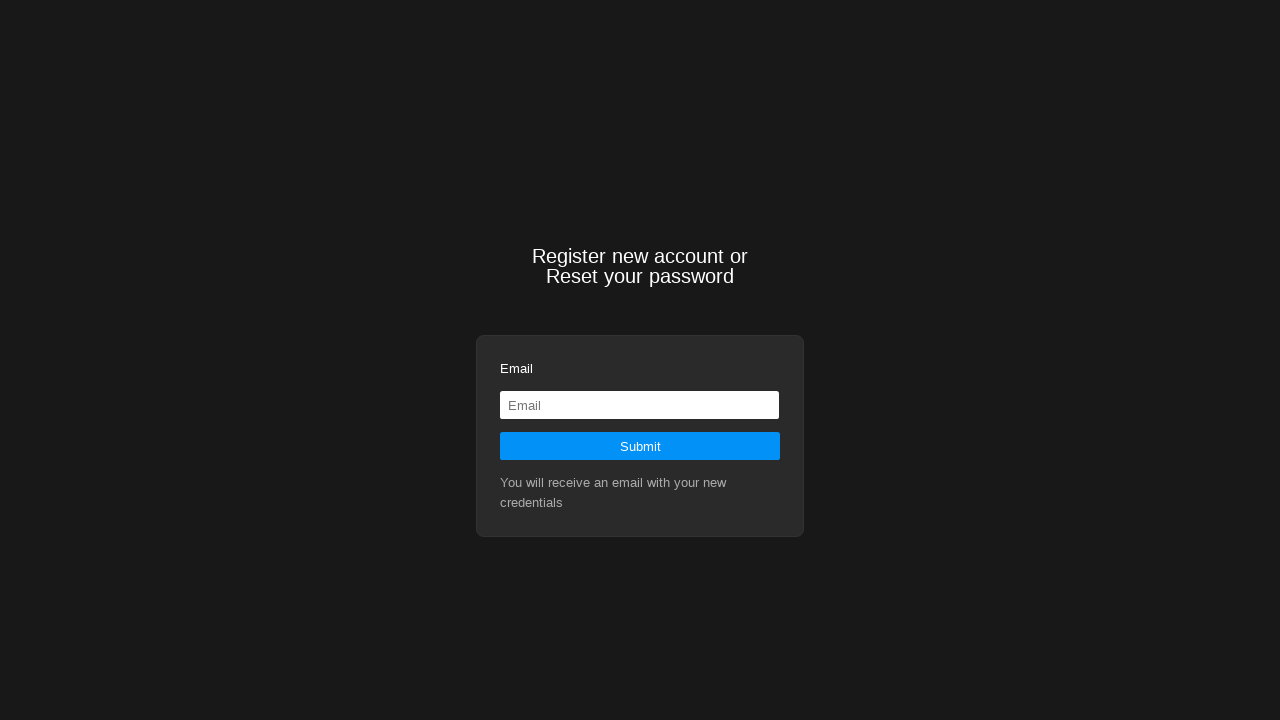

Navigated to registration page and URL verified as https://qa.koel.app/registration
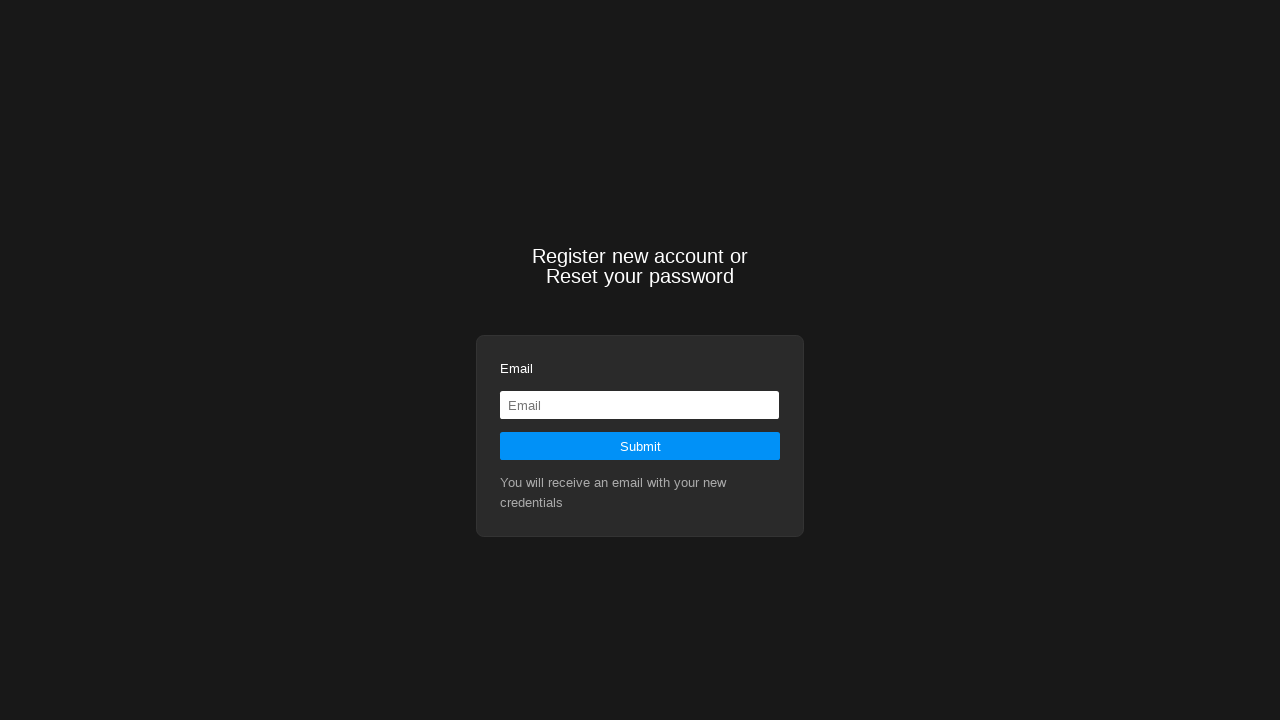

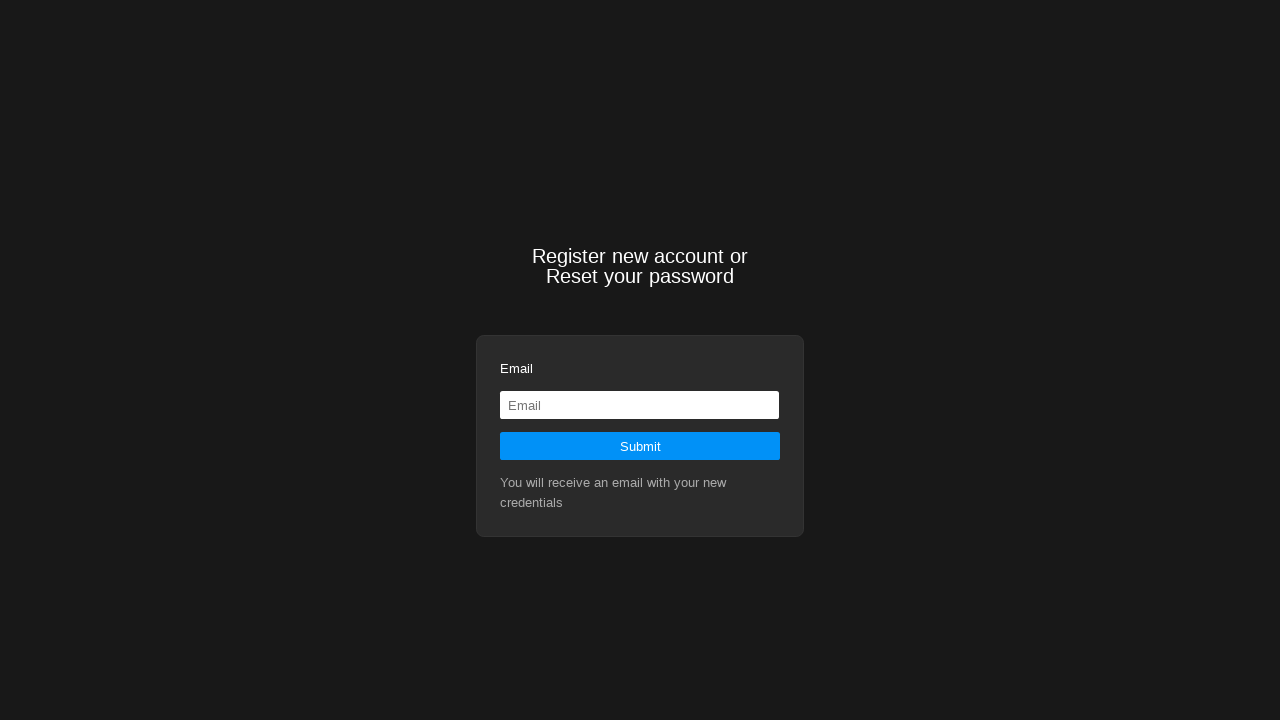